Navigates to the Coinglass spot inflow/outflow page and verifies that the BTC data row loads in the table, including verifying the table structure with period columns.

Starting URL: https://www.coinglass.com/zh/spot-inflow-outflow

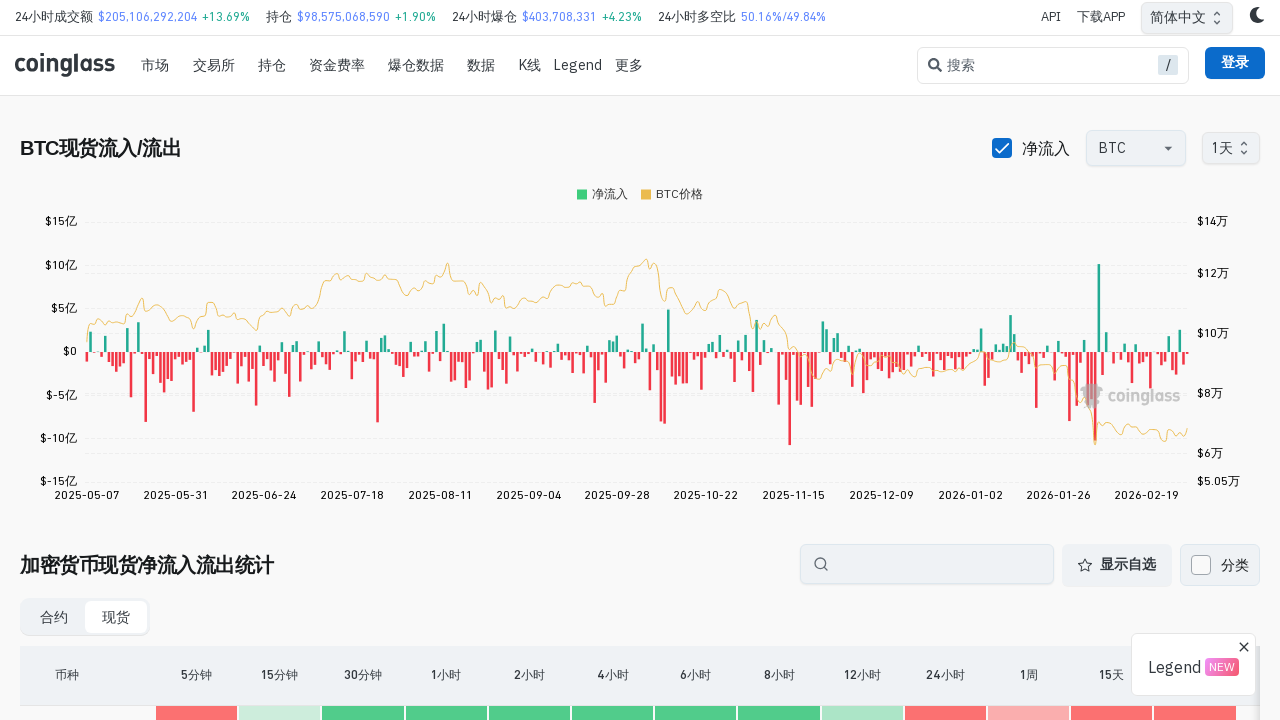

Waited 5 seconds for page to fully load
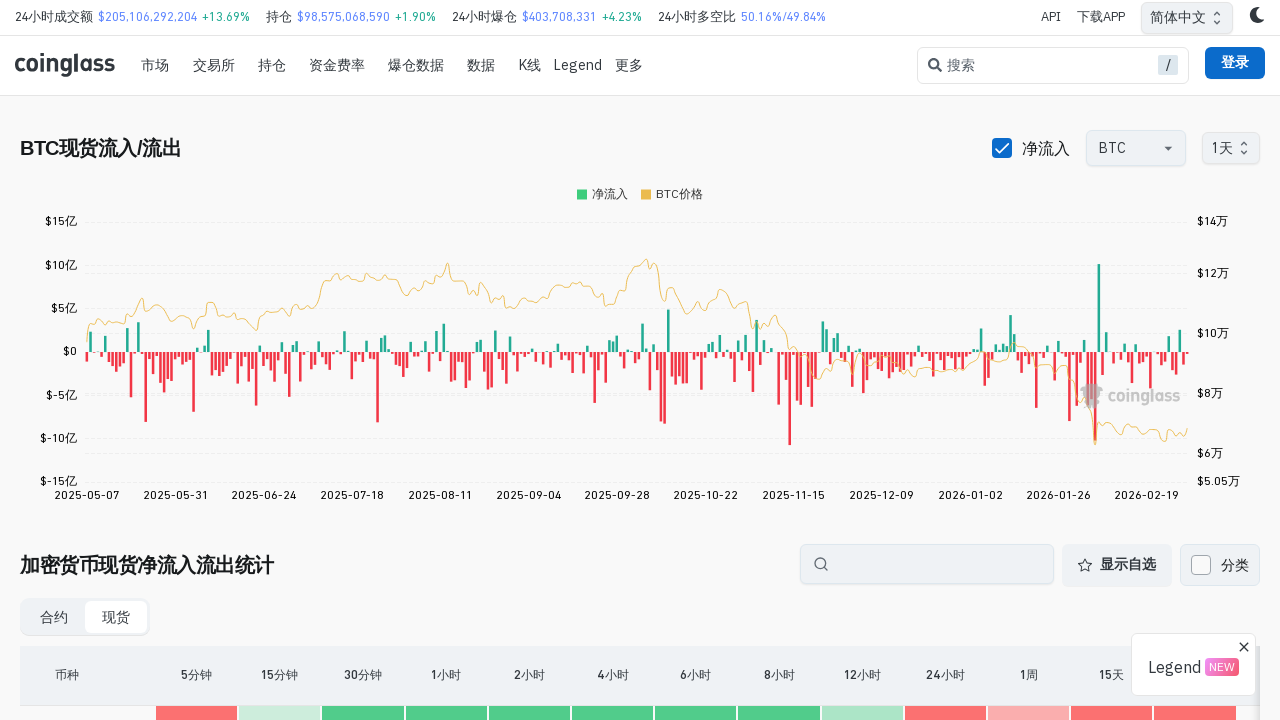

BTC data row appeared in the spot inflow/outflow table
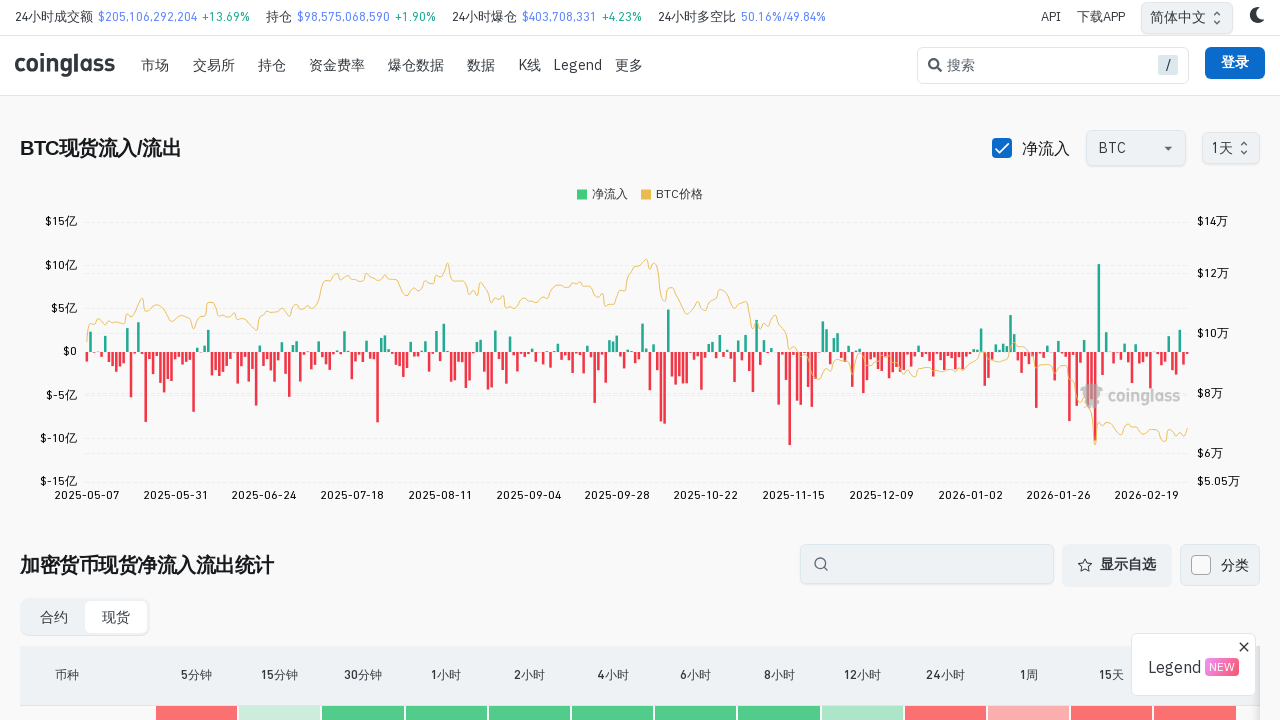

Located BTC table row element
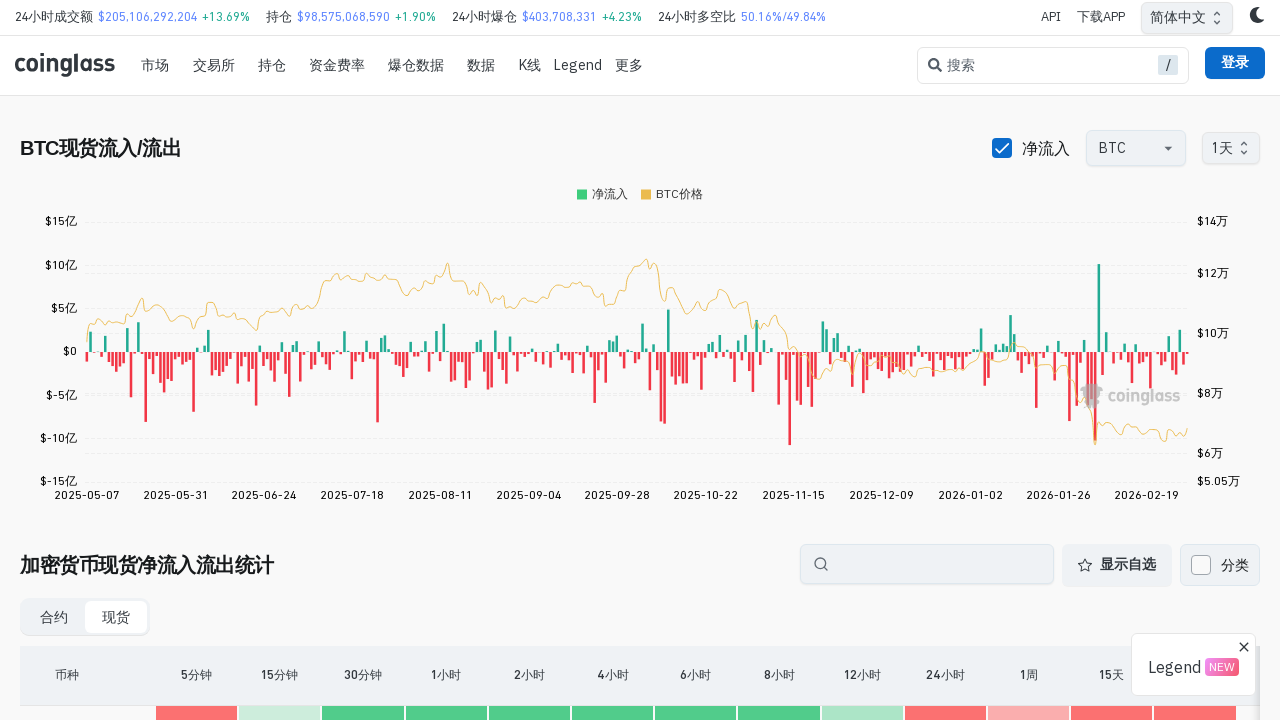

Verified BTC row contains table data cells with period columns
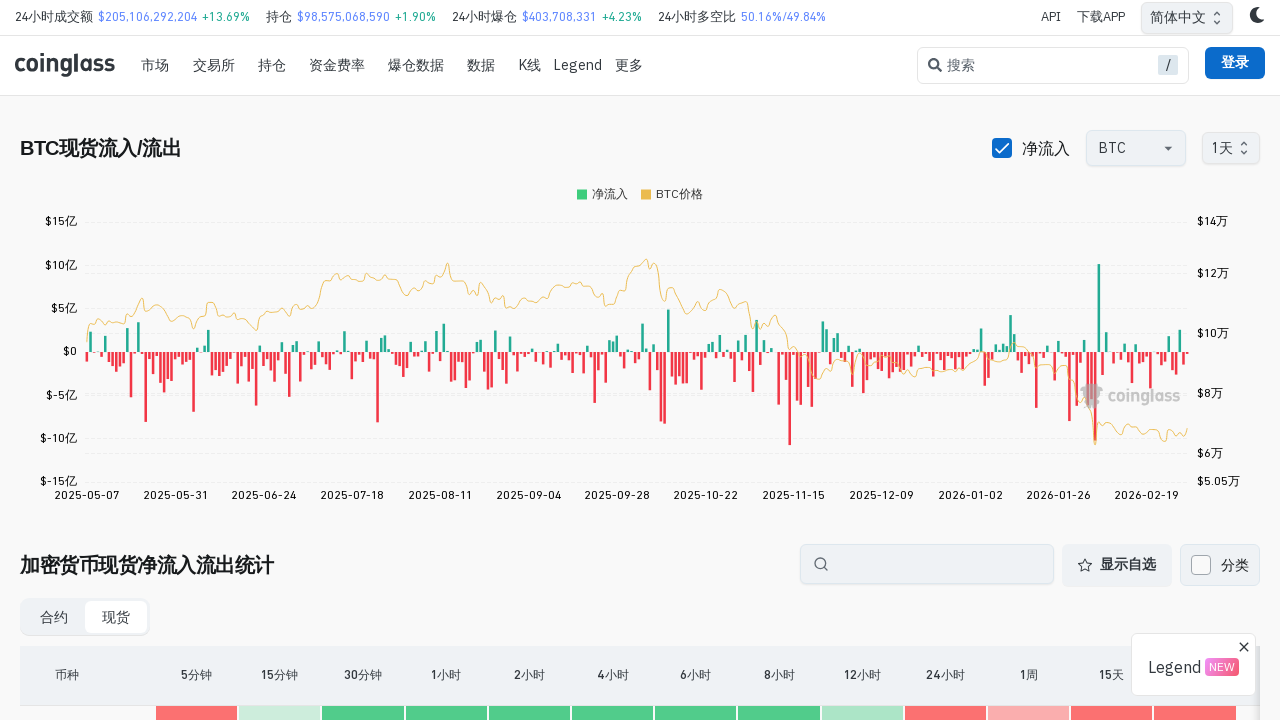

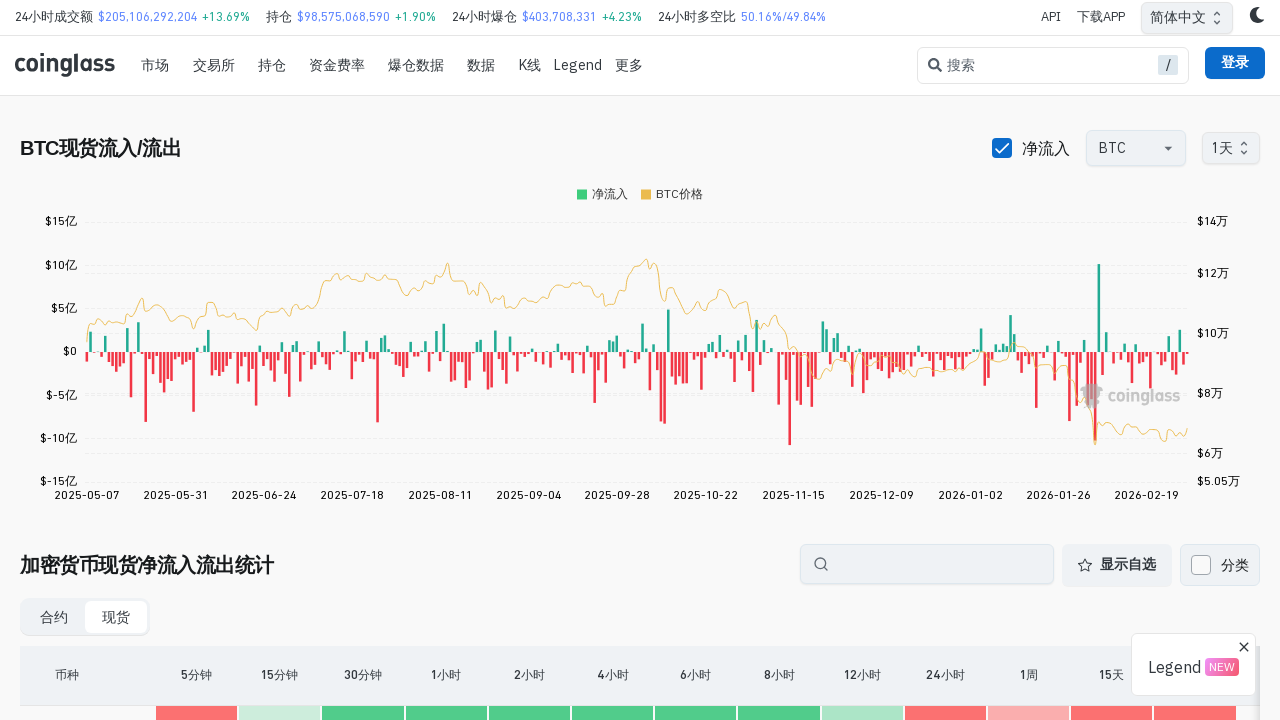